Tests text box page by locating form elements using various CSS selectors and verifying their attributes like placeholder text and tag names

Starting URL: https://demoqa.com/text-box

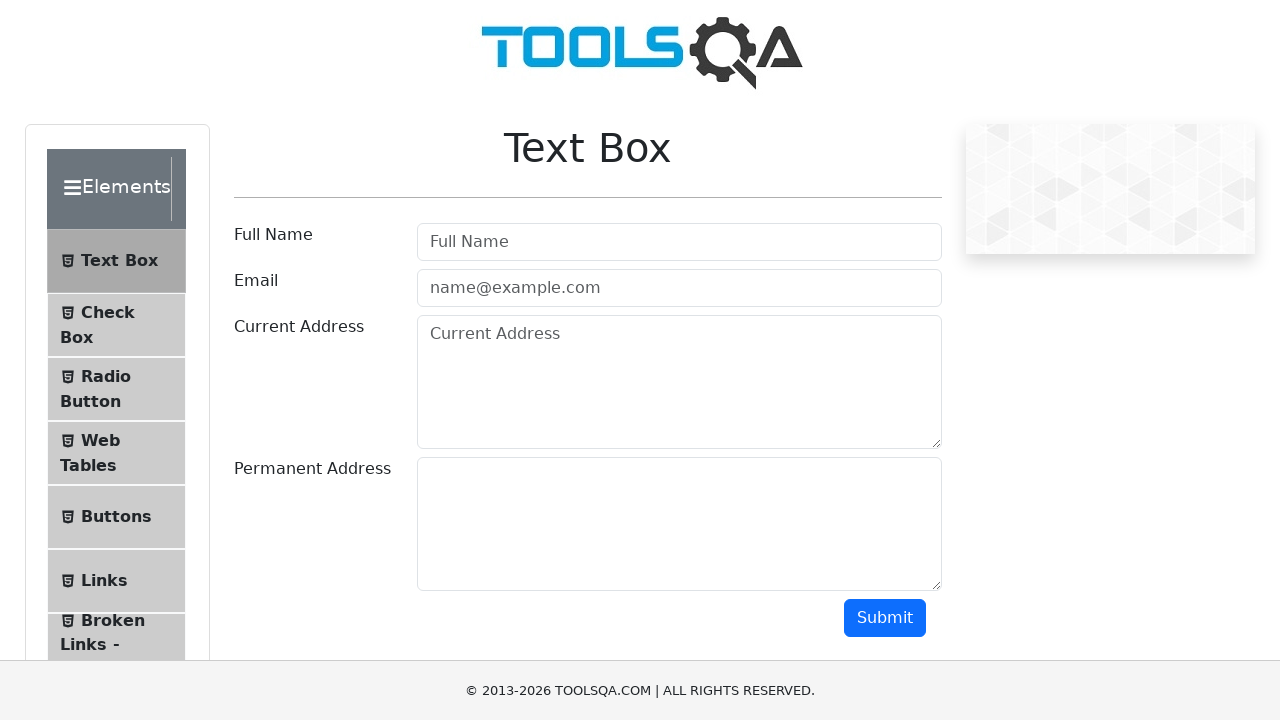

Navigated to text box page
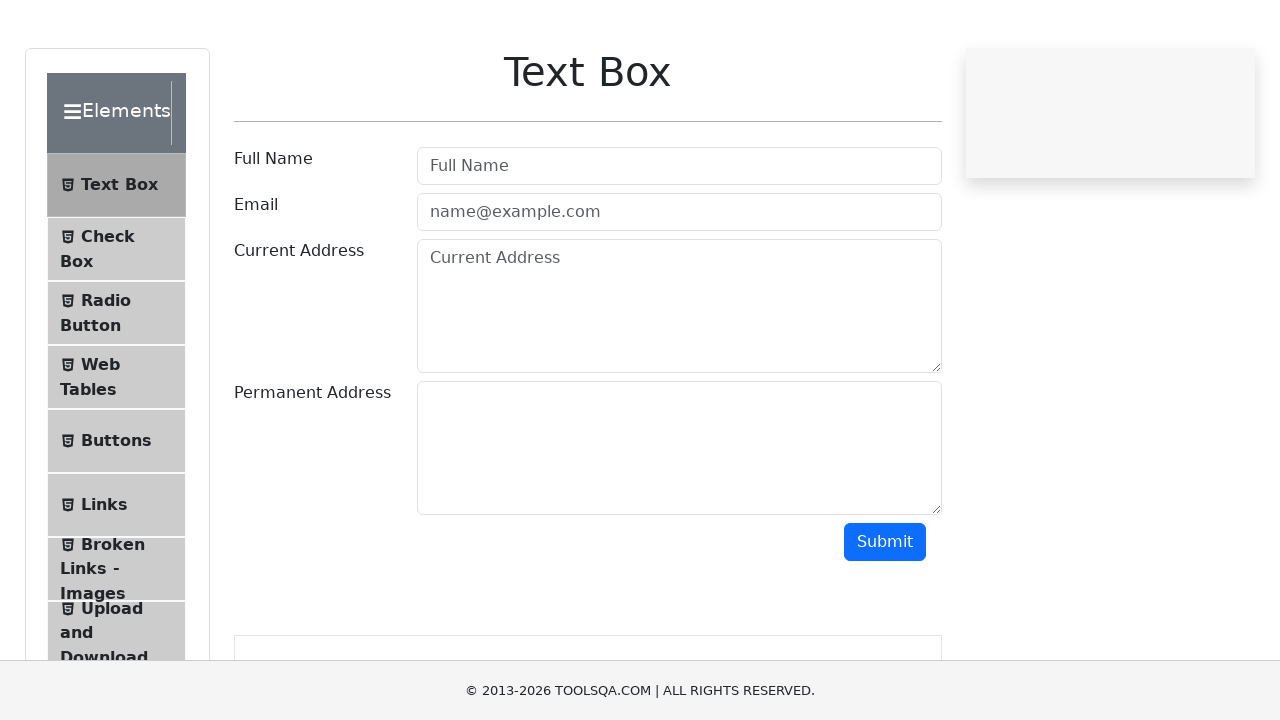

Located full name input field by id selector
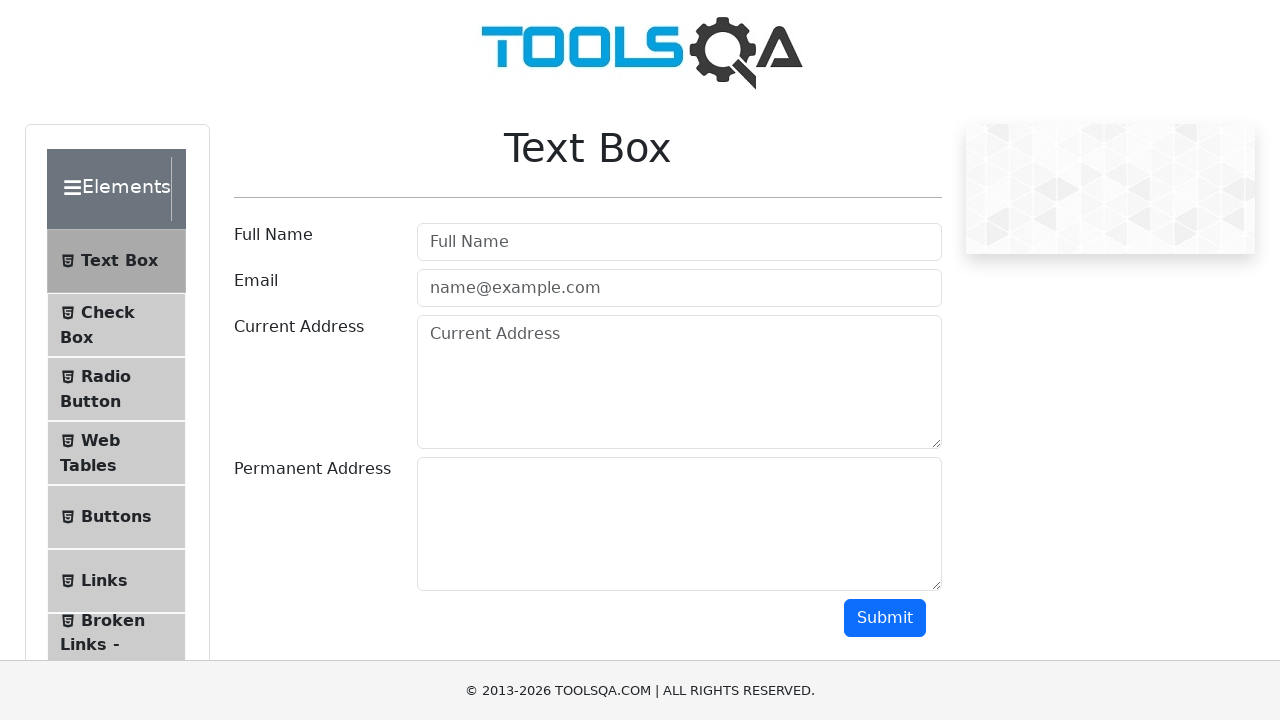

Retrieved placeholder attribute: 'Full Name'
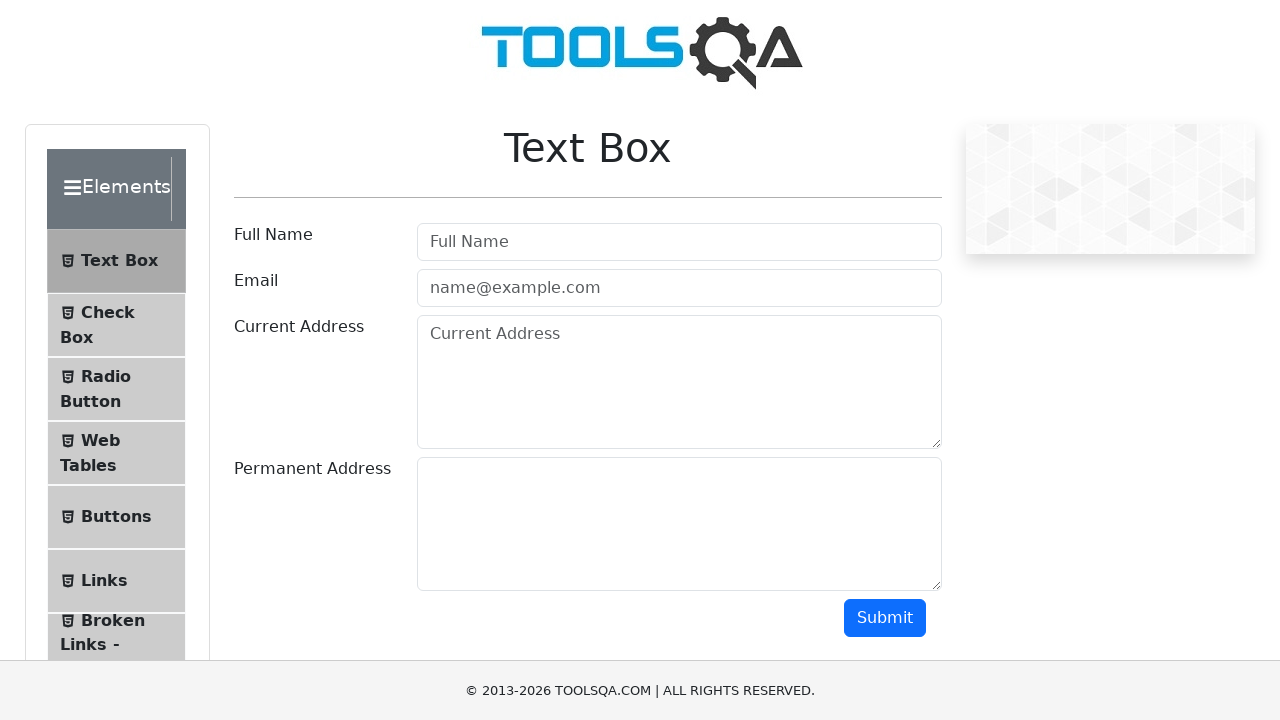

Located current address field by placeholder attribute
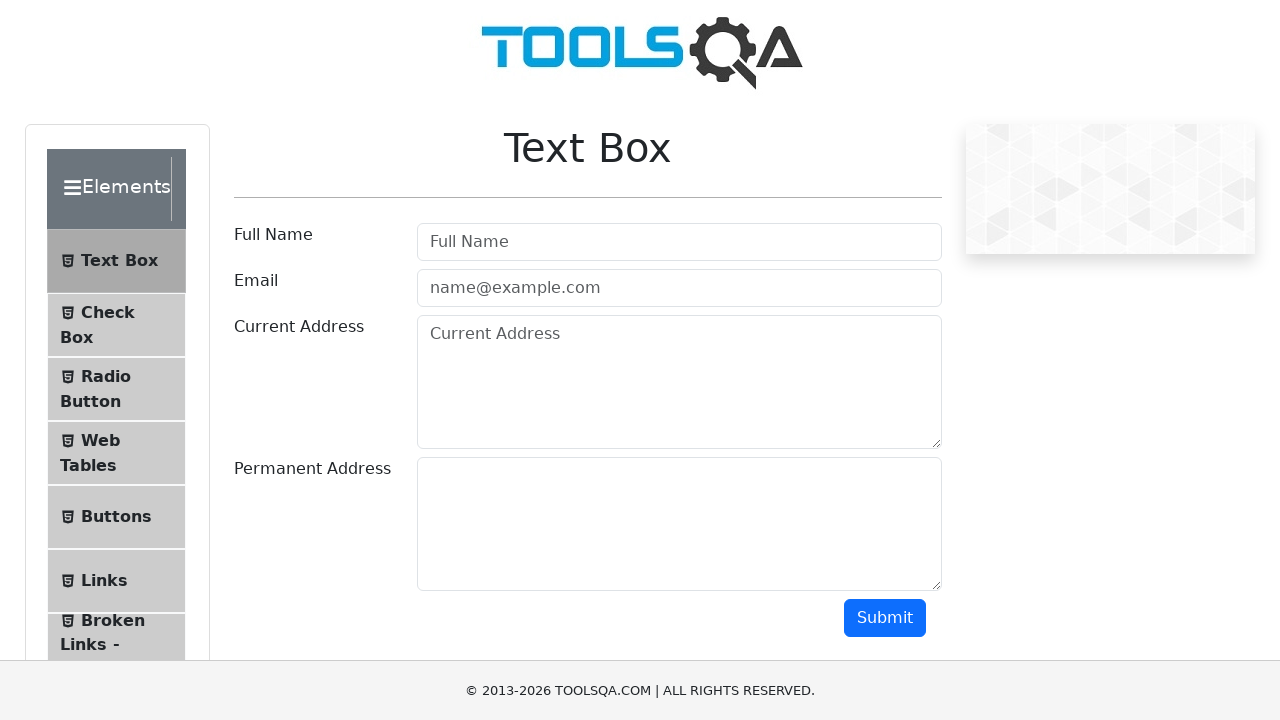

Retrieved tag name: 'TEXTAREA'
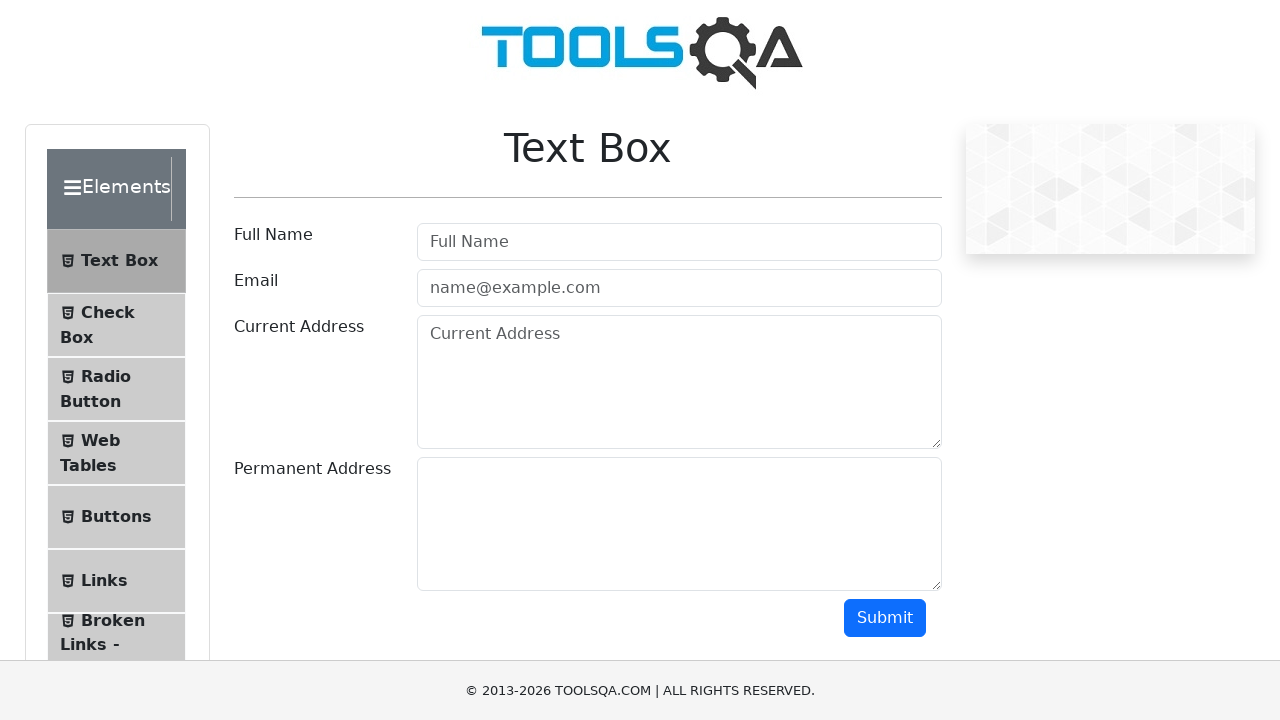

Located permanent address label by id selector
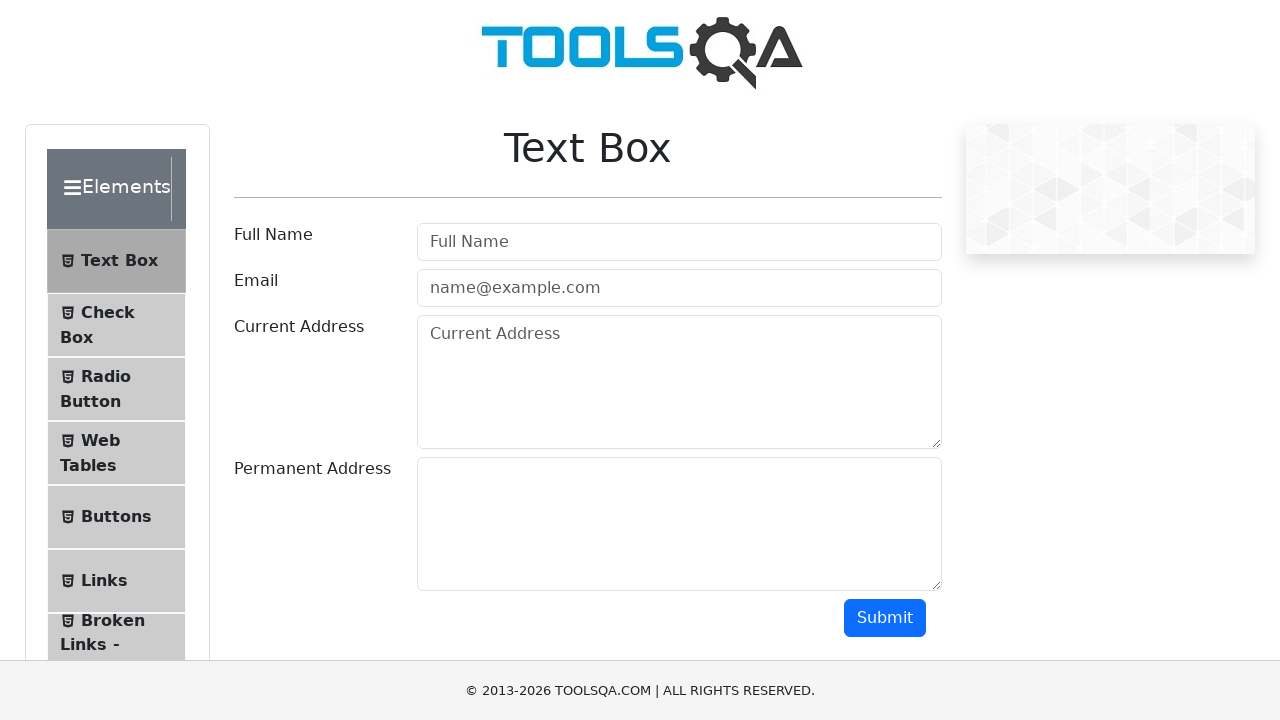

Retrieved address label text: 'Permanent Address'
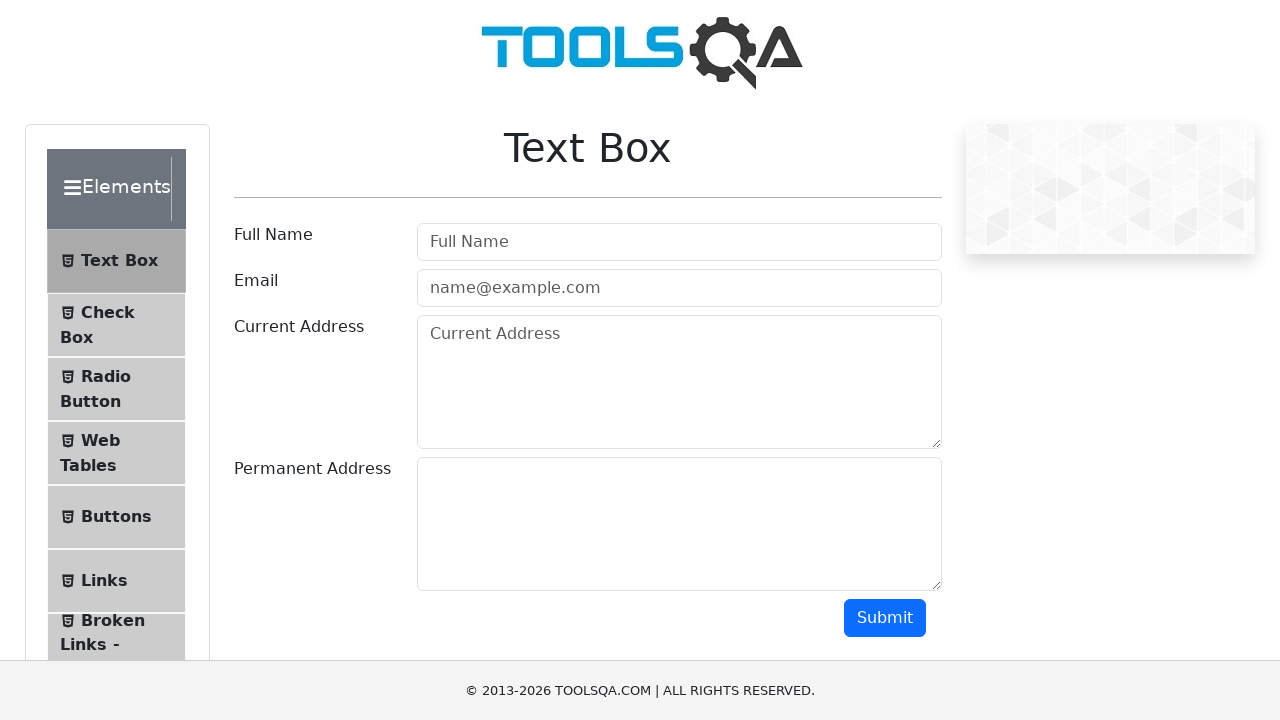

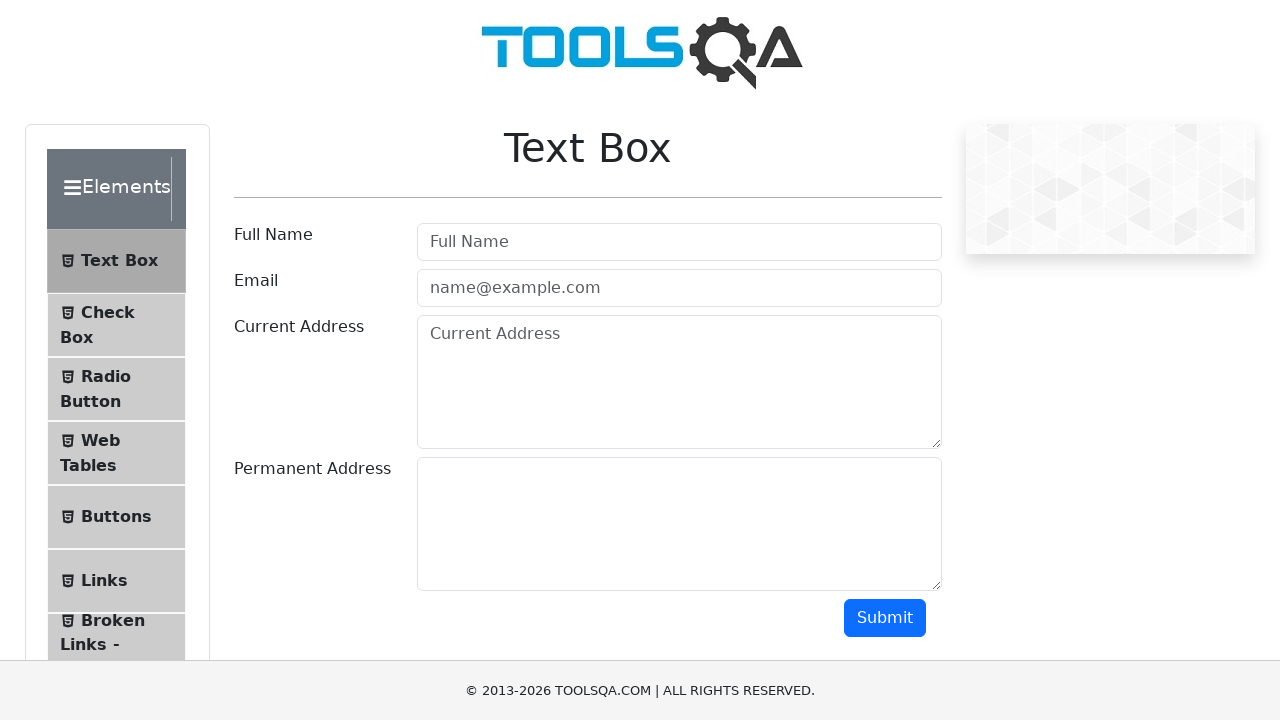